Tests form validation on the checkout page to ensure FirstName, LastName, and Postal Code fields are required and display appropriate error messages.

Starting URL: https://www.saucedemo.com/

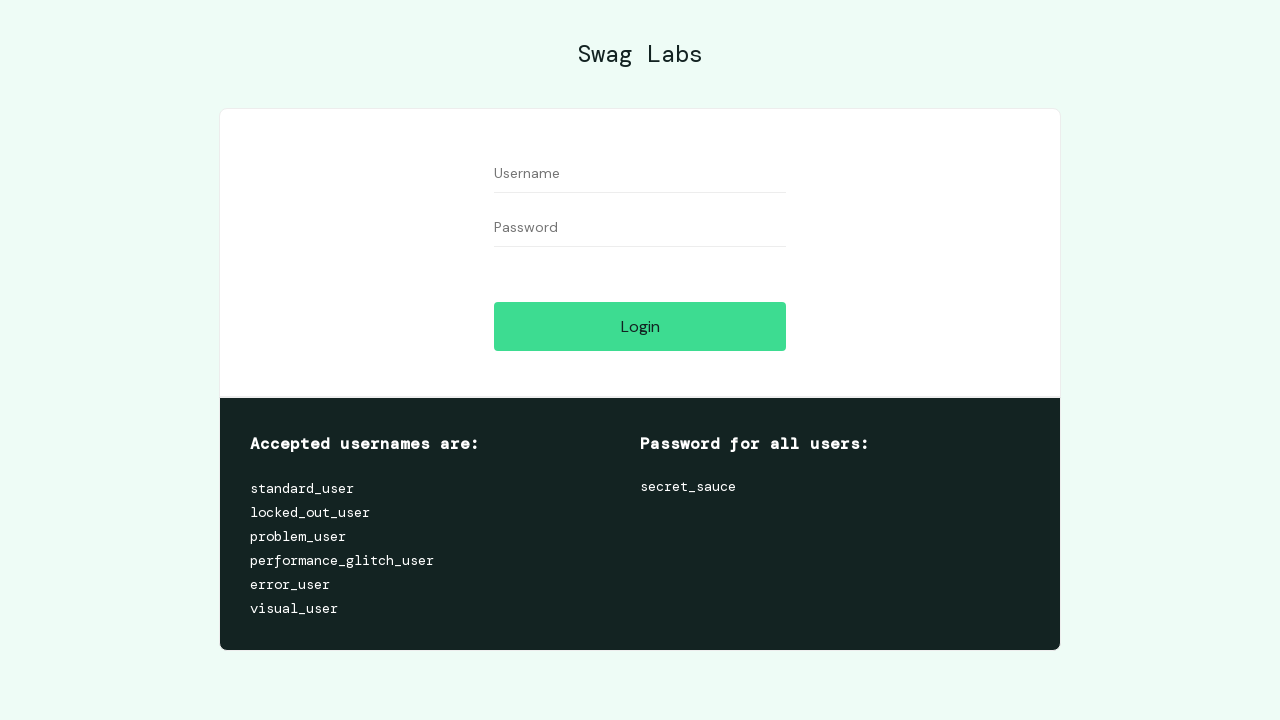

Filled username field with 'standard_user' on input[data-test='username']
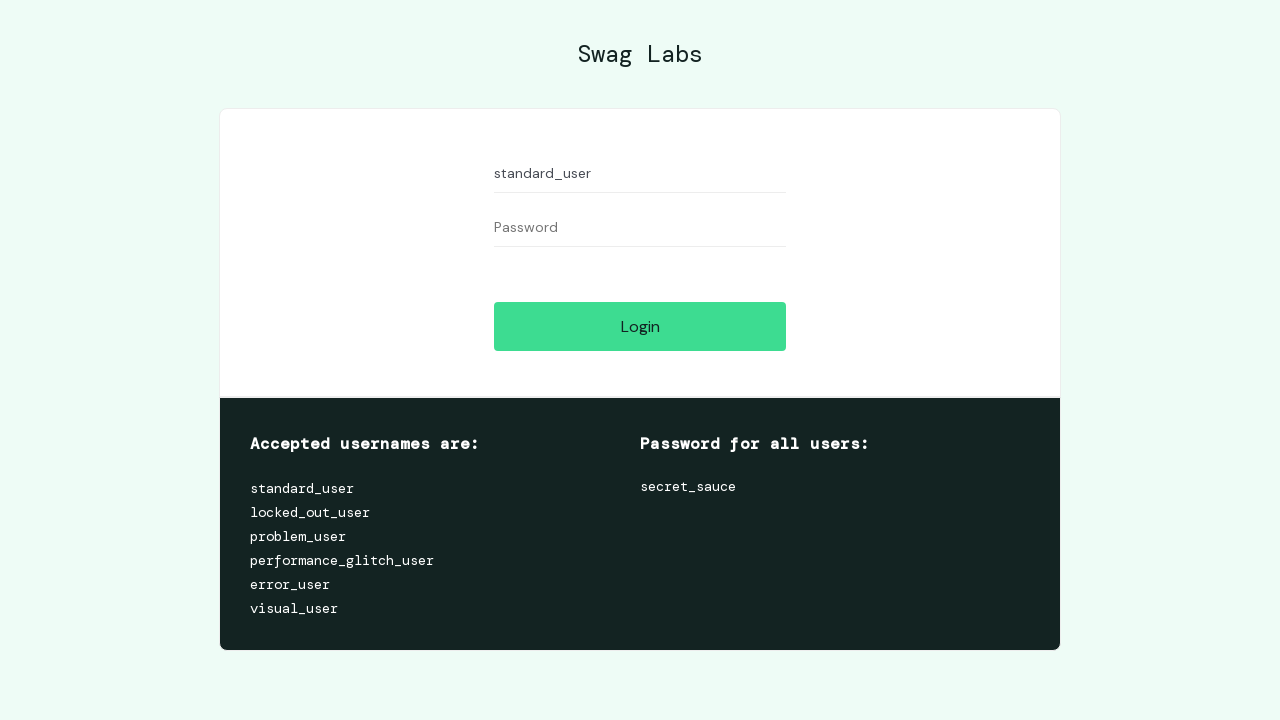

Filled password field with 'secret_sauce' on input[data-test='password']
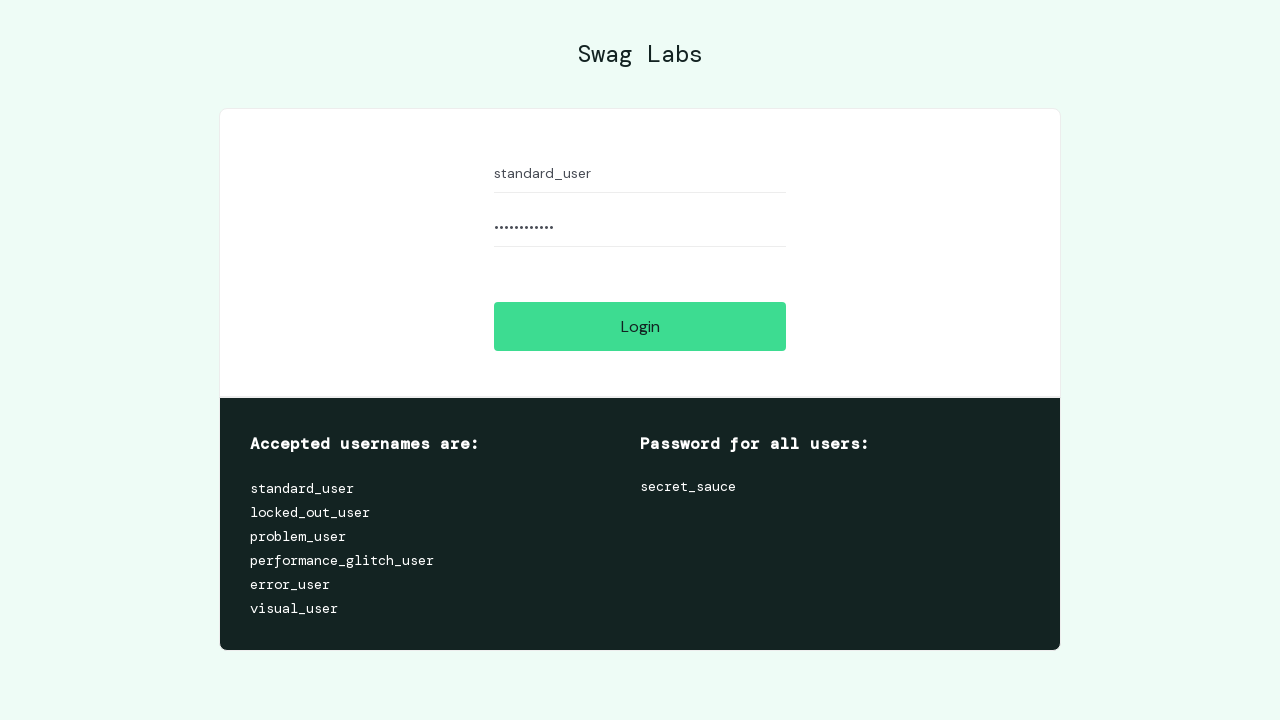

Clicked login button to authenticate at (640, 326) on input[data-test='login-button']
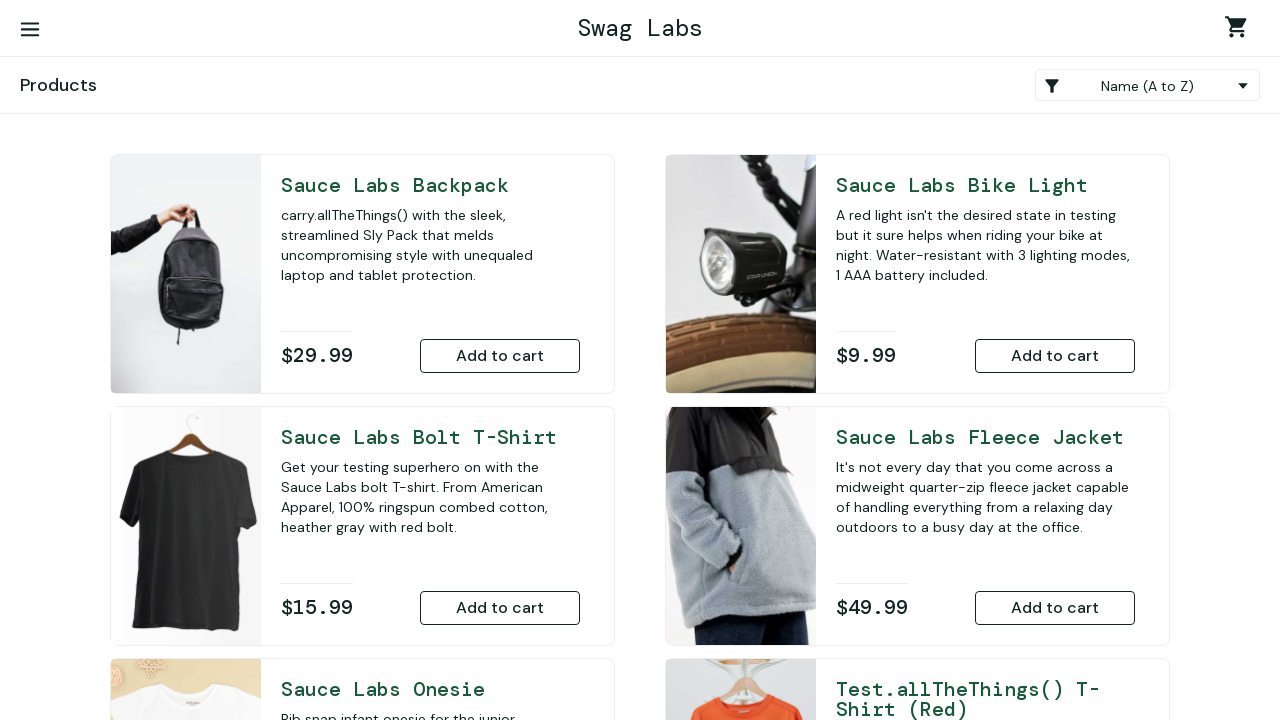

Clicked shopping cart link at (1240, 30) on a.shopping_cart_link
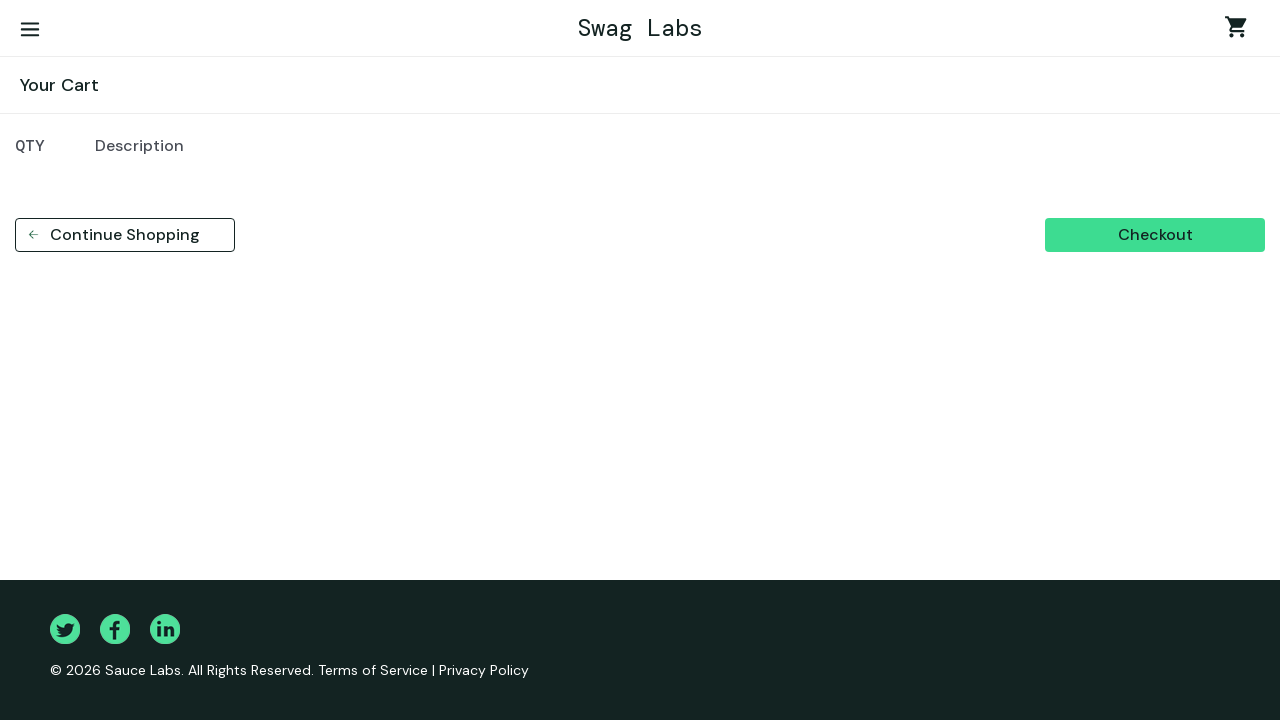

Clicked checkout button to proceed to checkout page at (1155, 235) on button[data-test='checkout']
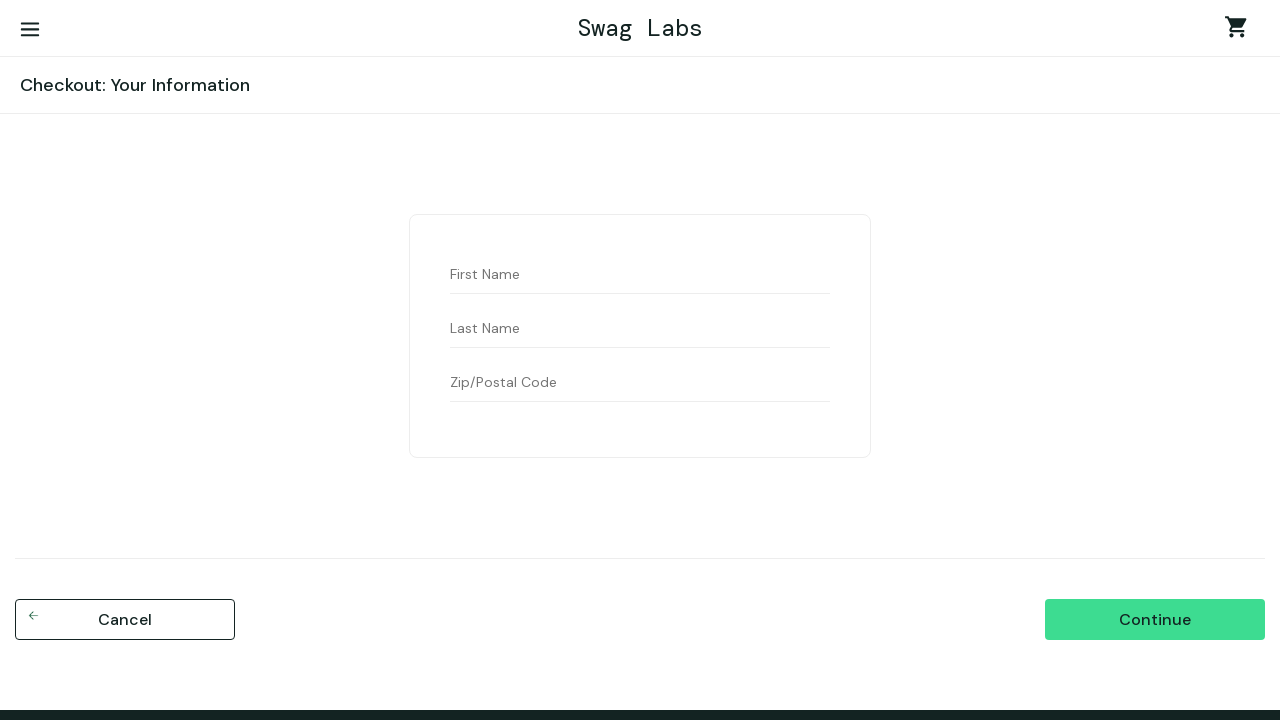

Clicked continue button without filling FirstName - expecting validation error at (1155, 620) on input[data-test='continue']
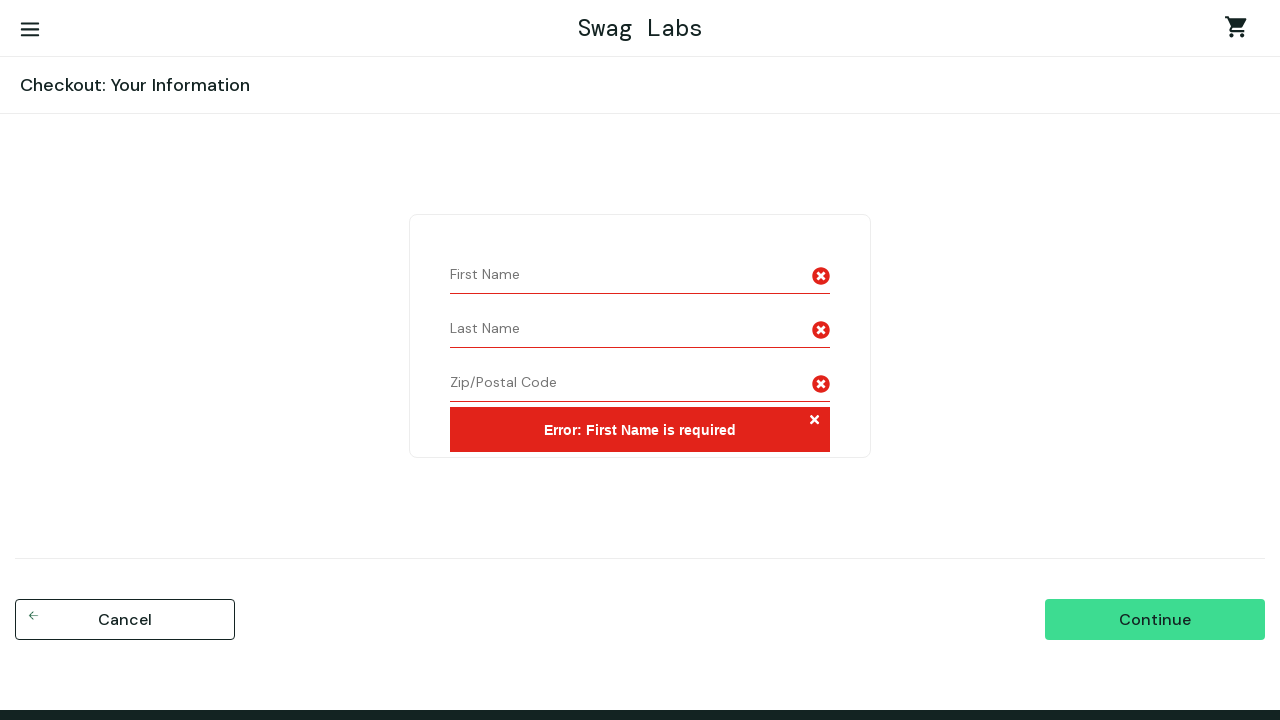

Filled FirstName field with 'Jelena' on input[data-test='firstName']
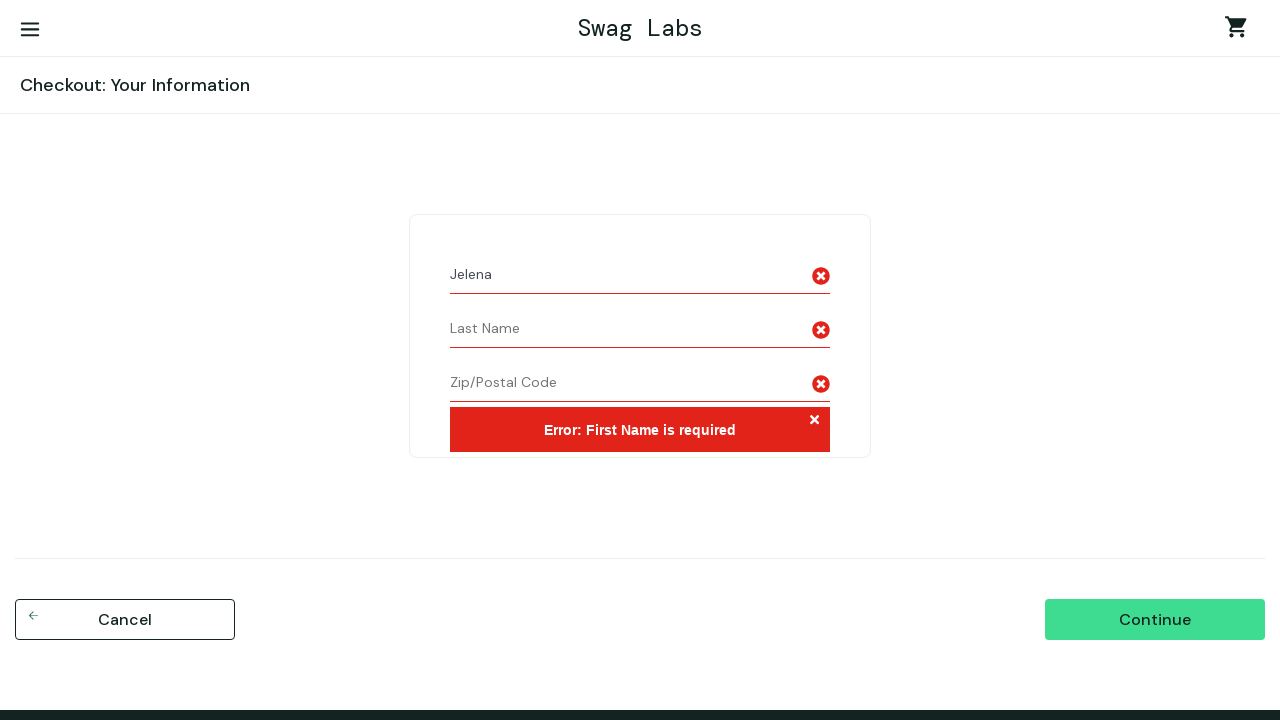

Clicked continue button without filling LastName - expecting validation error at (1155, 620) on input[data-test='continue']
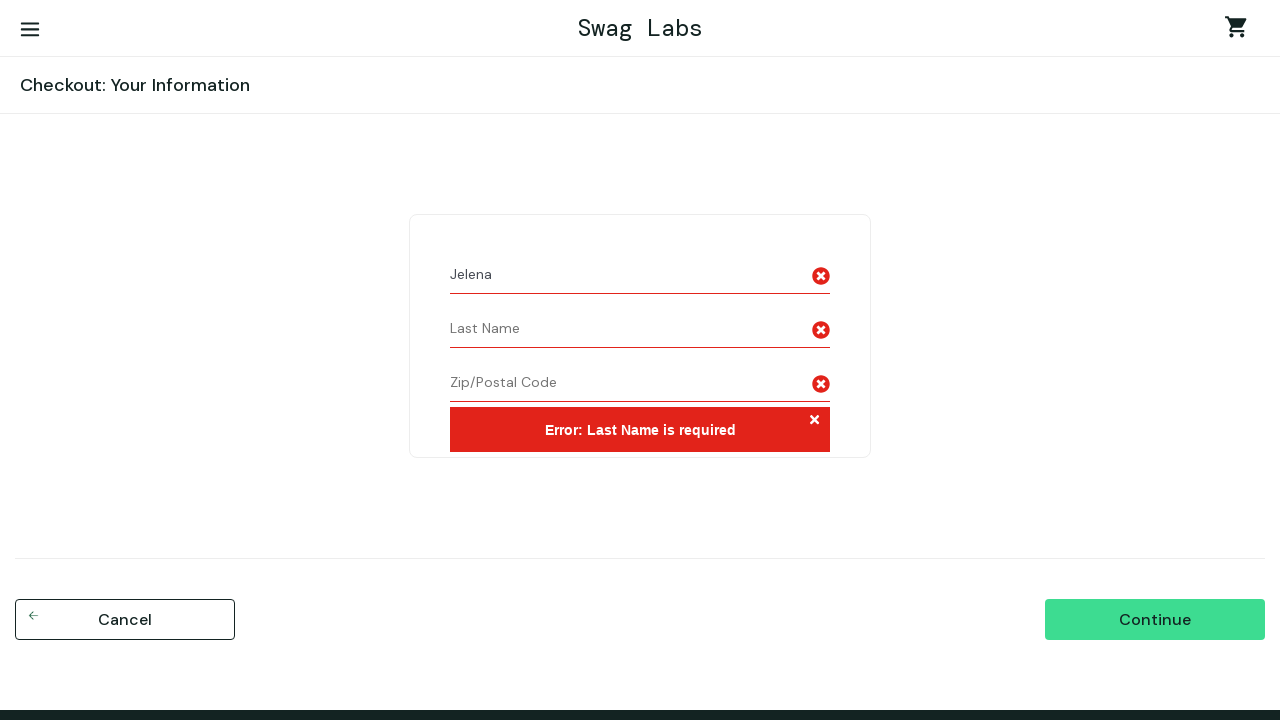

Filled LastName field with 'Dinere' on input[data-test='lastName']
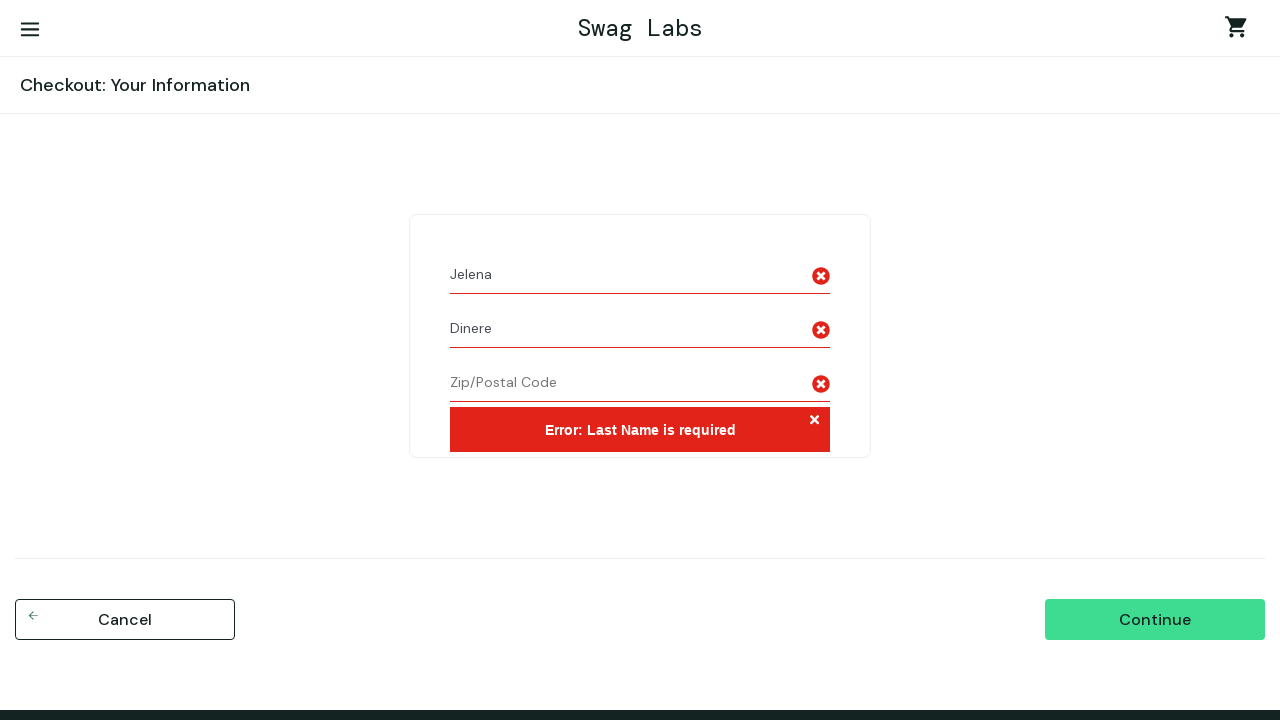

Clicked continue button without filling Postal Code - expecting validation error at (1155, 620) on input[data-test='continue']
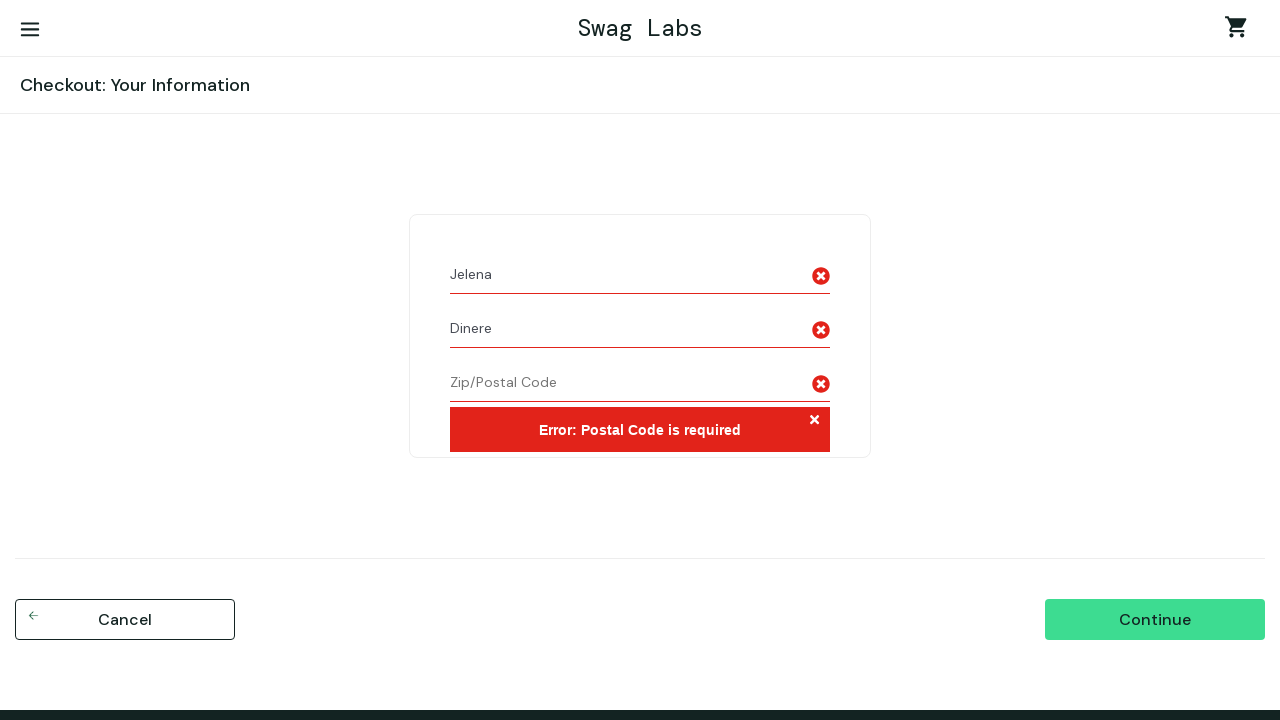

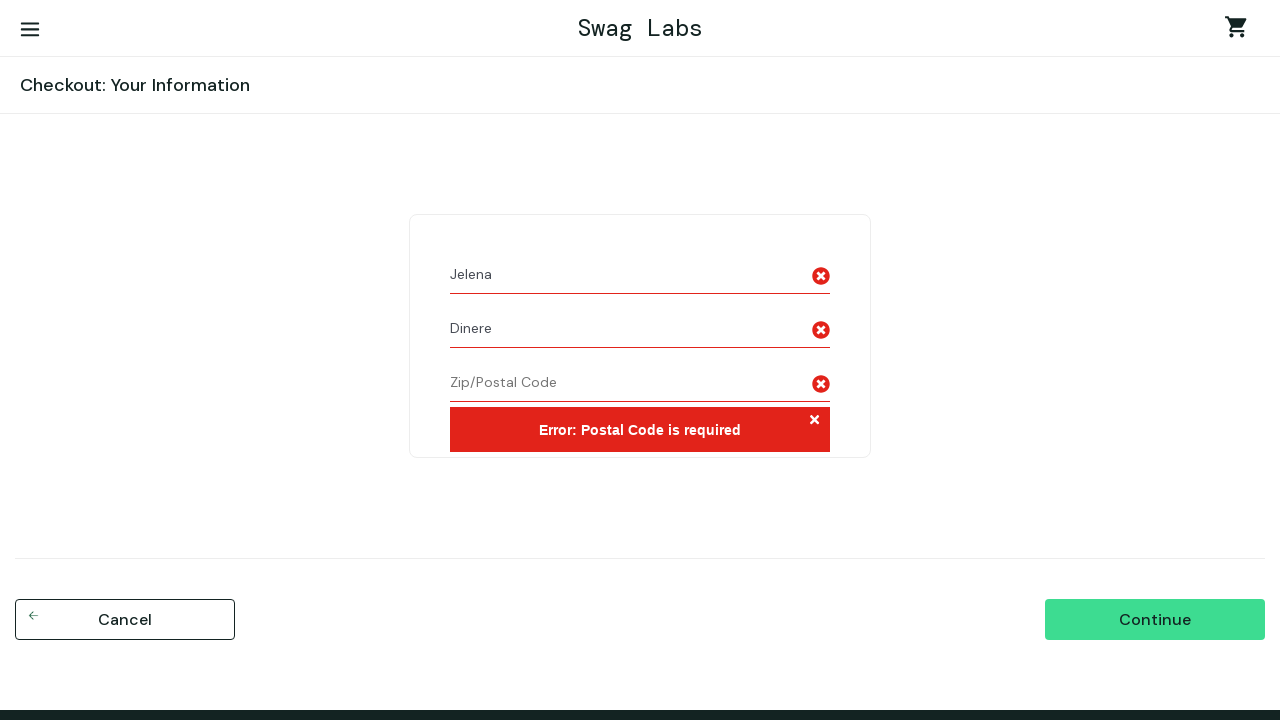